Tests JavaScript confirm box functionality by clicking a tab, triggering a confirm alert, and accepting it on an automation practice website.

Starting URL: http://demo.automationtesting.in/Alerts.html

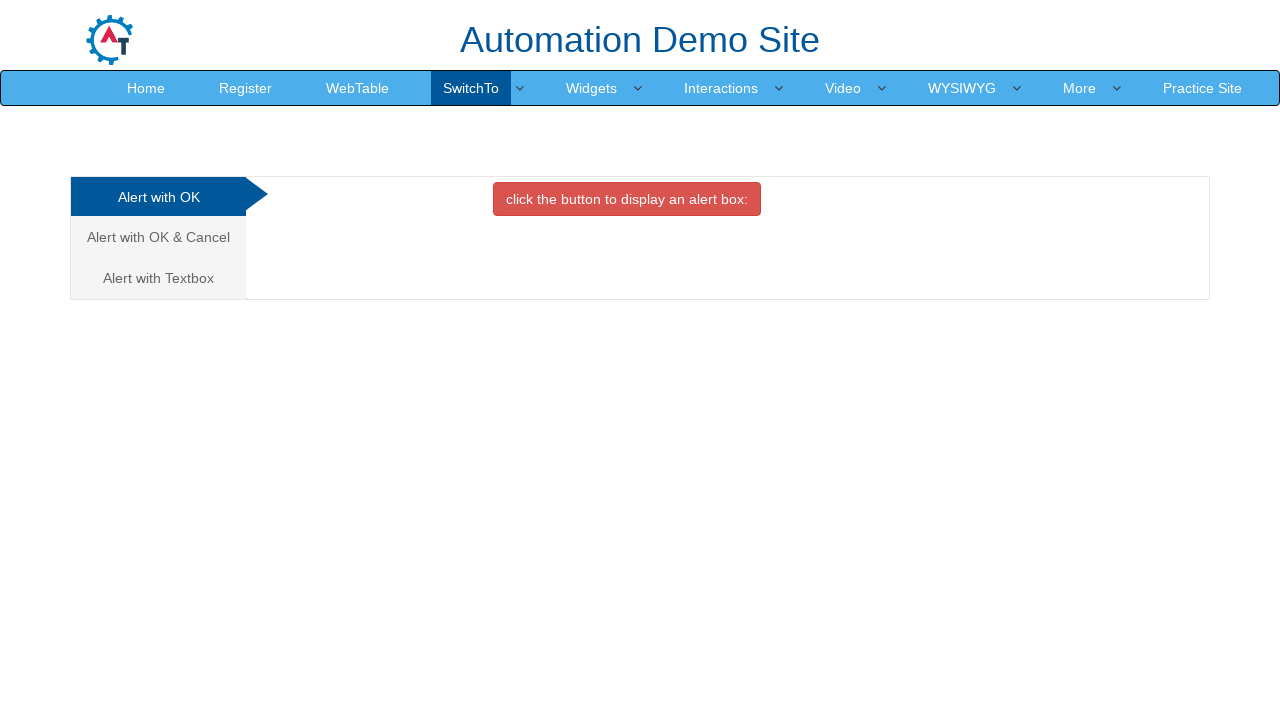

Clicked the second tab with class 'analystic' (Alert with OK & Cancel) at (158, 237) on (//a[@class='analystic'])[2]
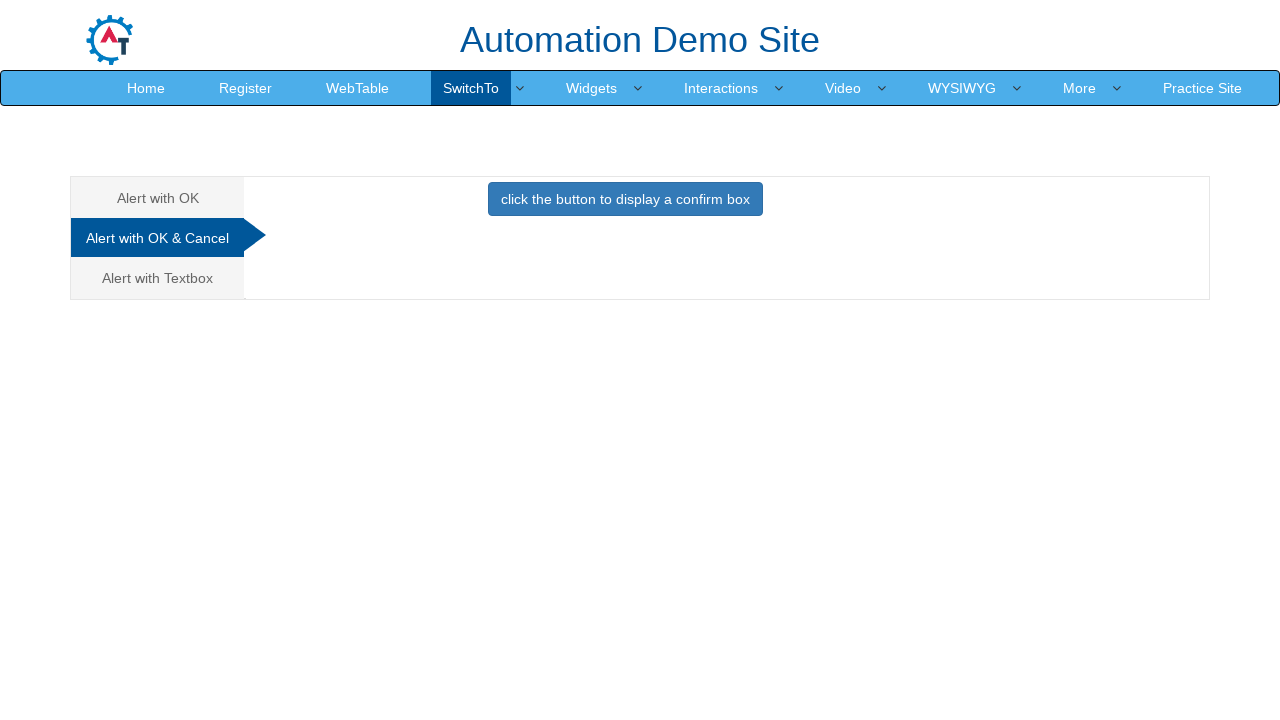

Clicked the button to trigger the confirm box at (625, 199) on button[onclick='confirmbox()']
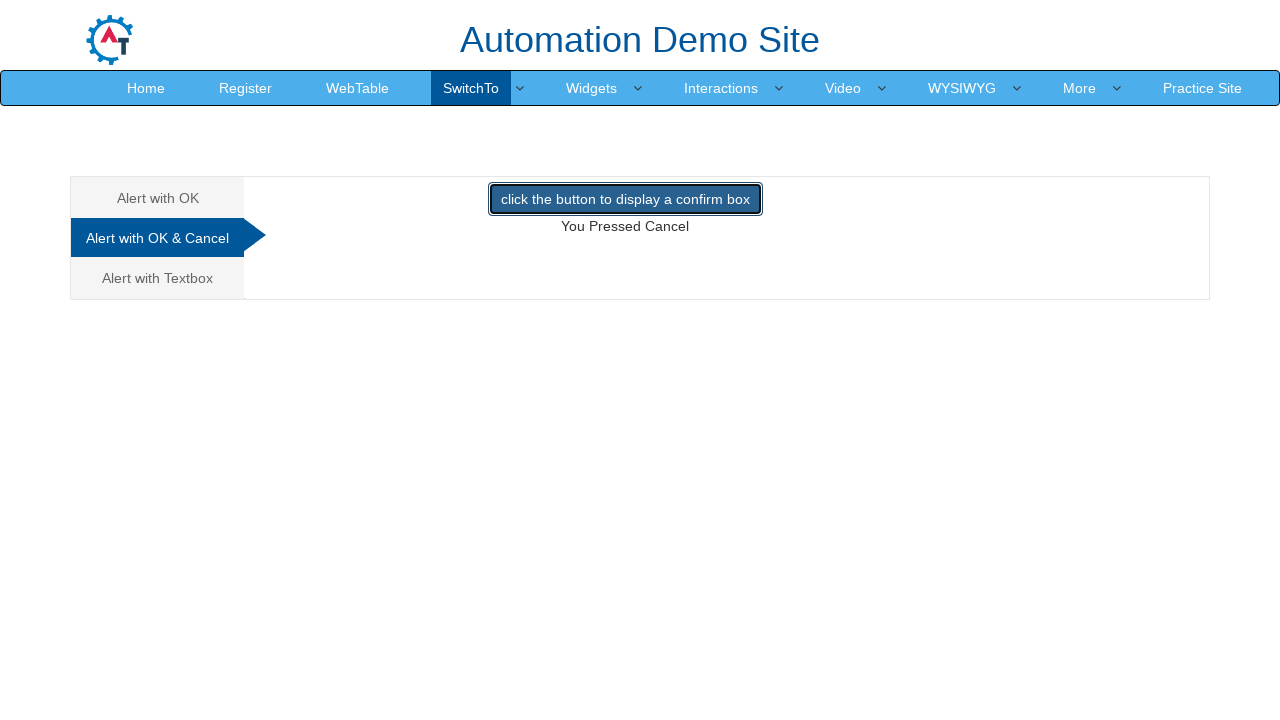

Set up initial dialog handler to accept dialogs
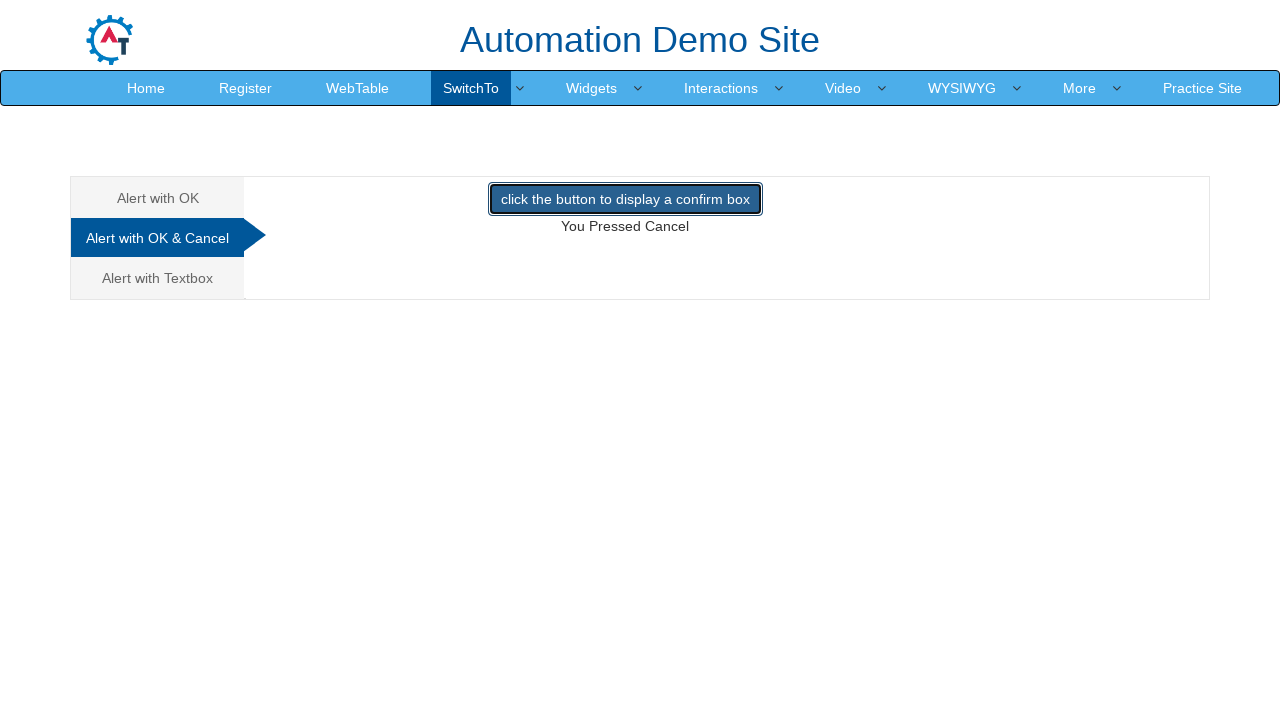

Reset window.confirmResult variable
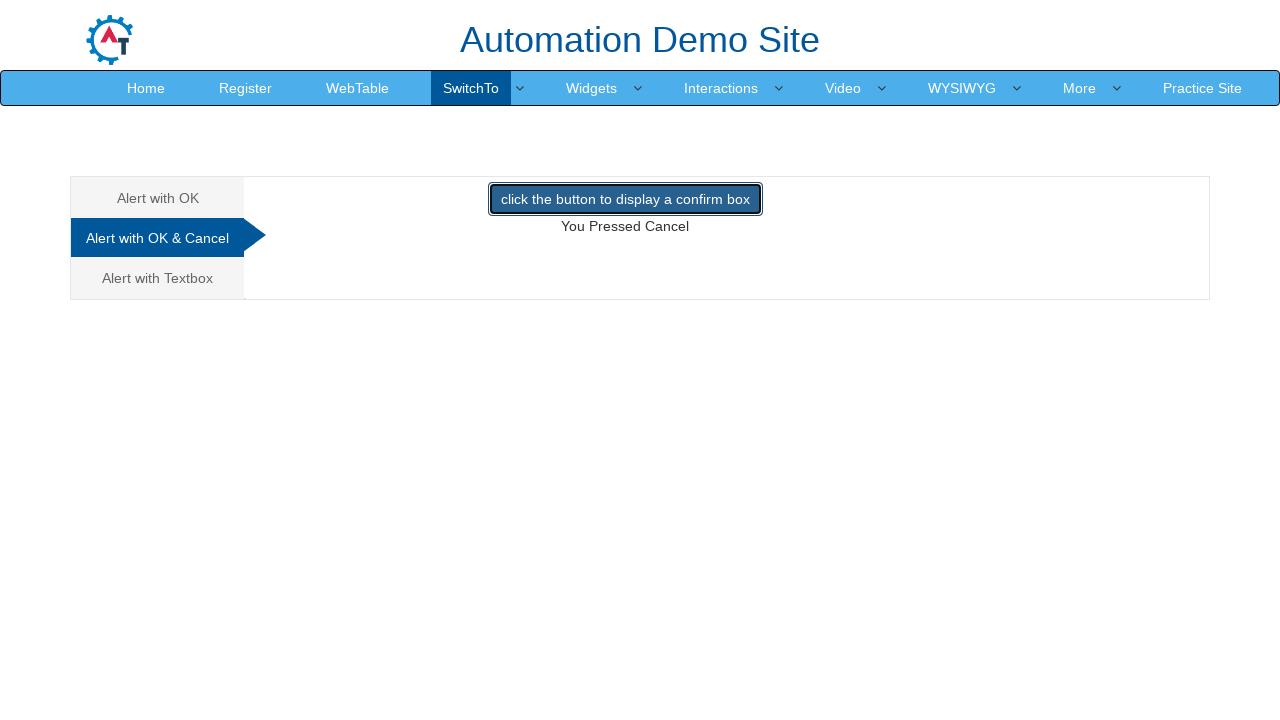

Re-clicked the button to trigger the confirm box with handler ready at (625, 199) on button[onclick='confirmbox()']
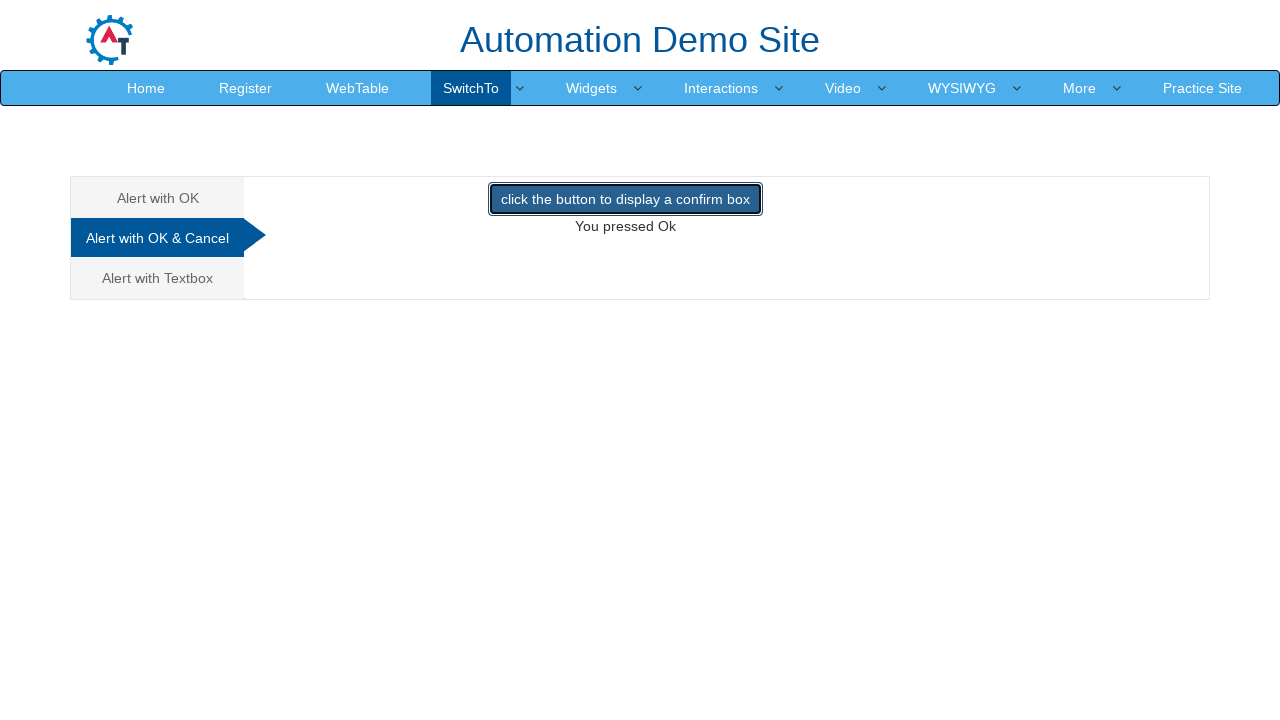

Set up dialog handler function to accept the confirm dialog
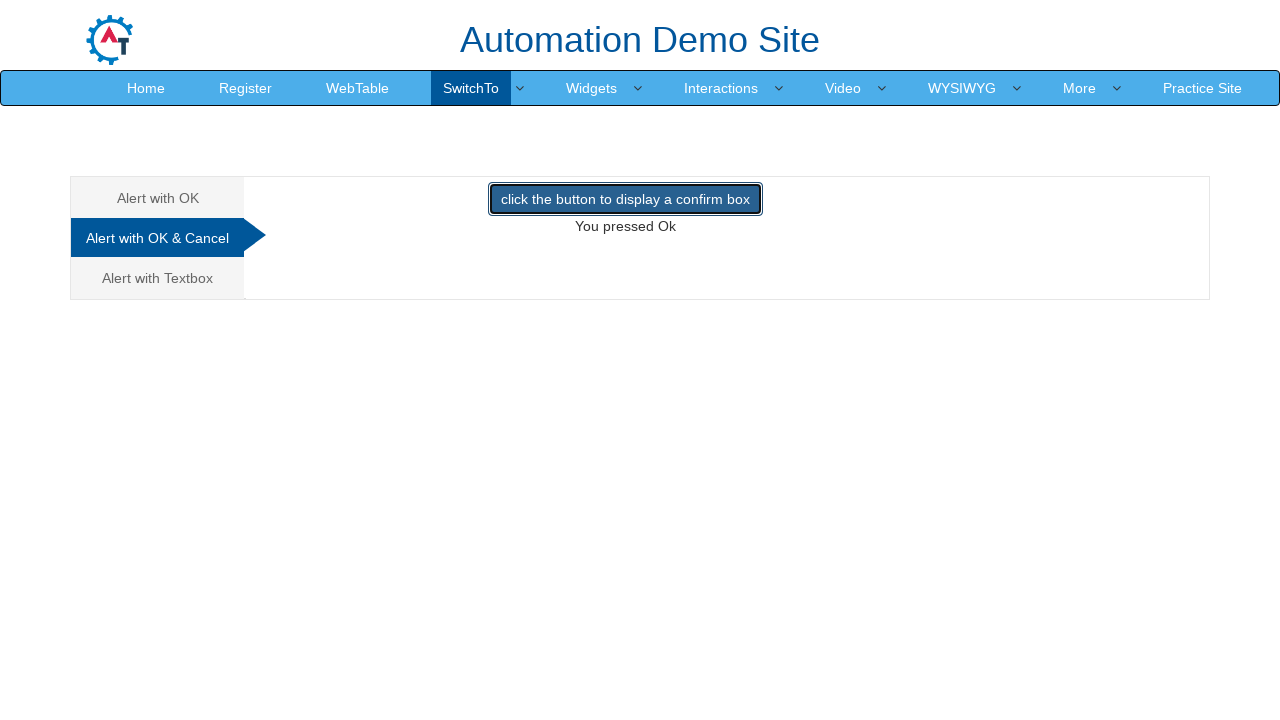

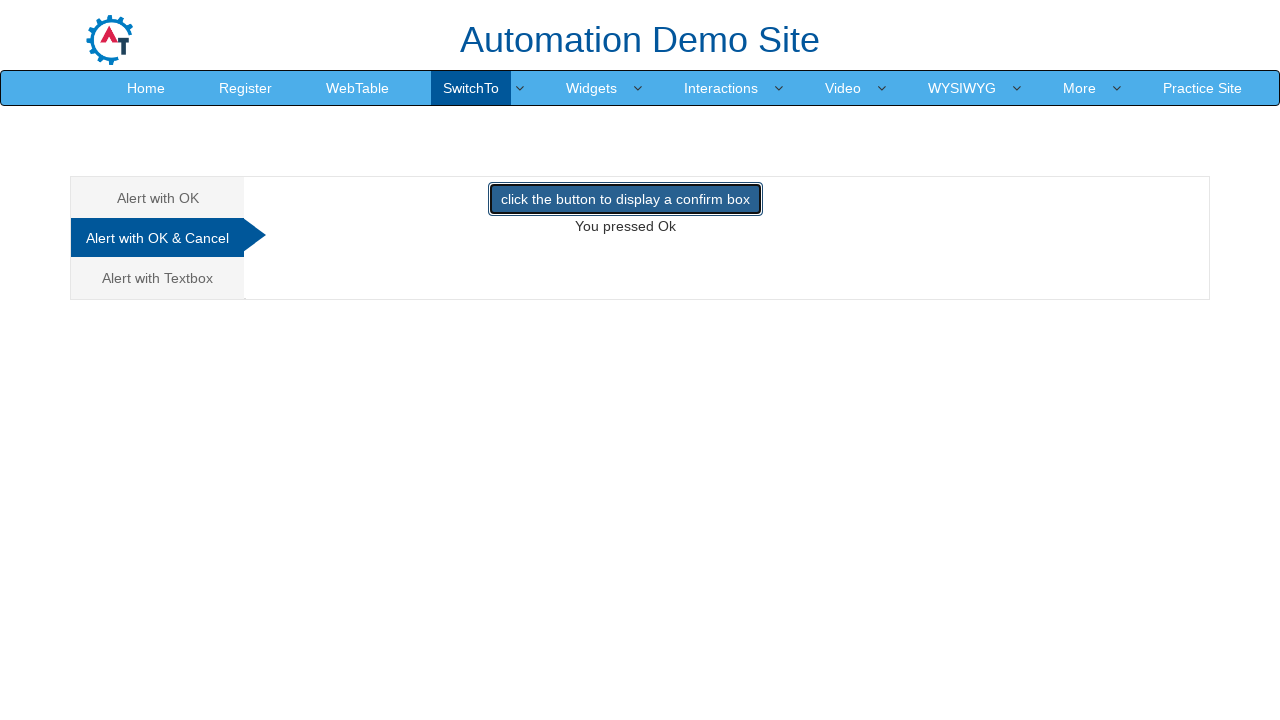